Tests clicking the JS Confirm button, dismissing the confirmation dialog, and verifying the result message

Starting URL: https://the-internet.herokuapp.com/javascript_alerts

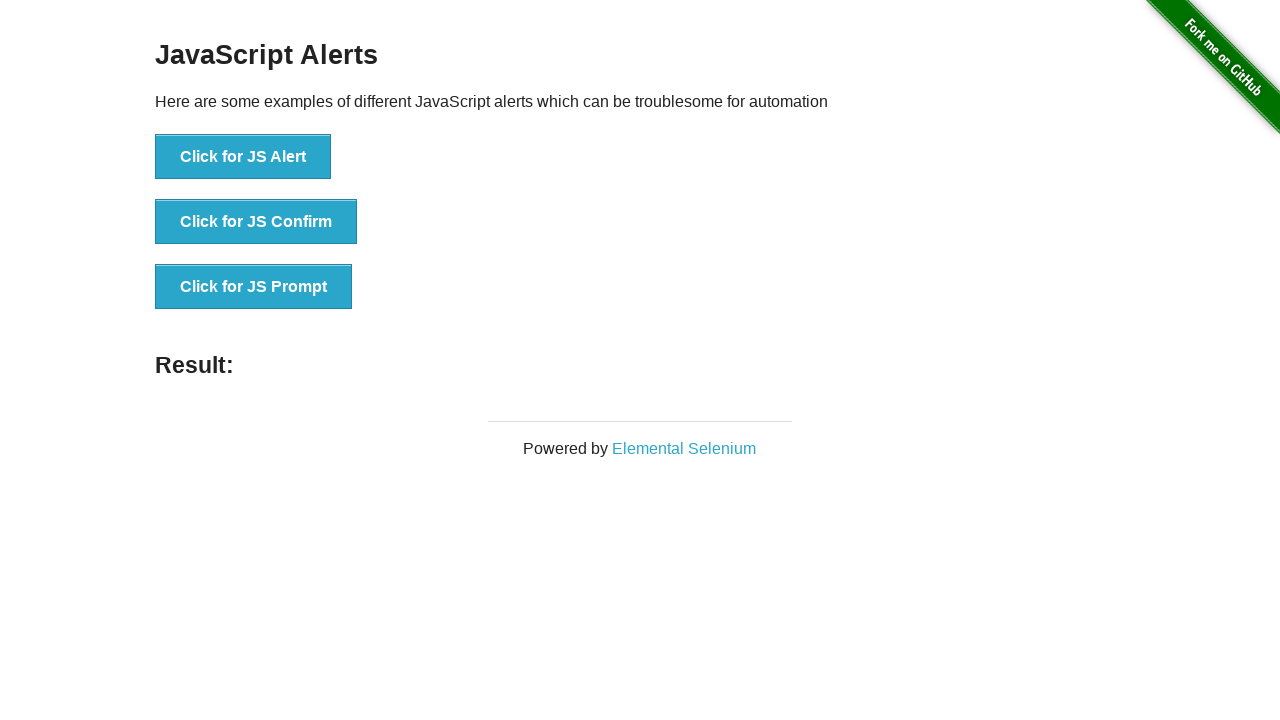

Navigated to JavaScript alerts page
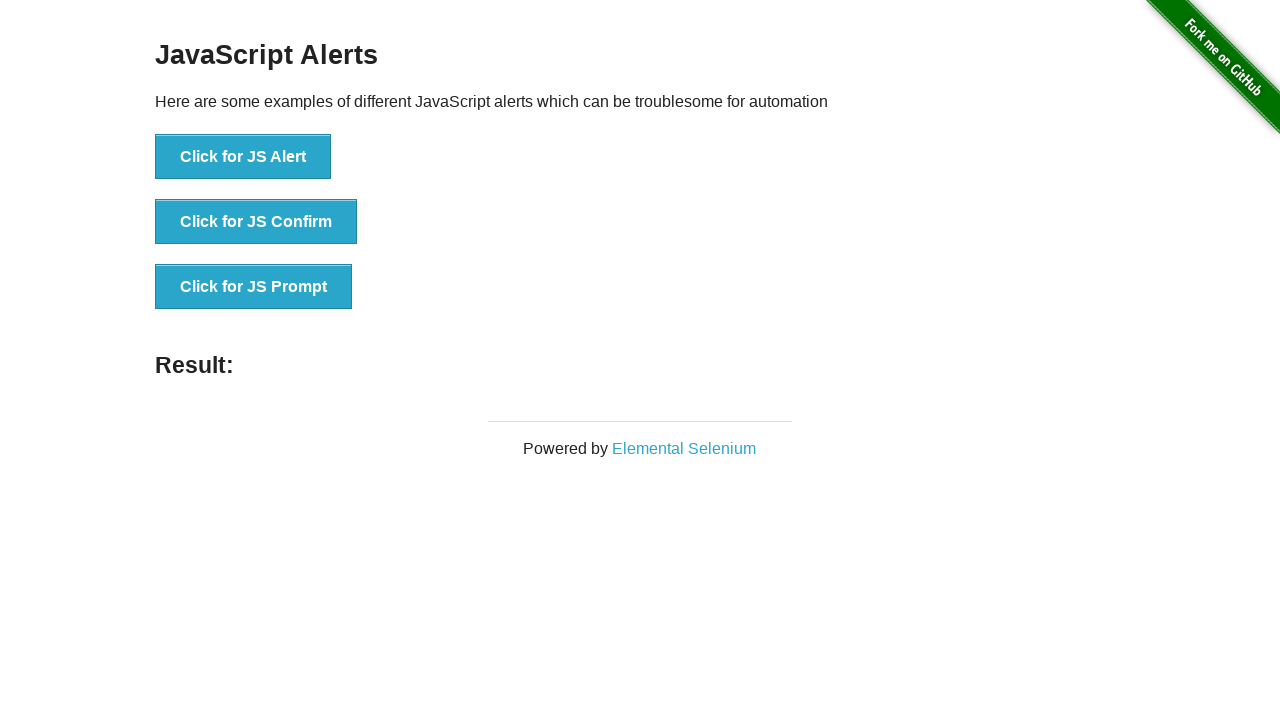

Set up dialog handler to dismiss confirmation dialogs
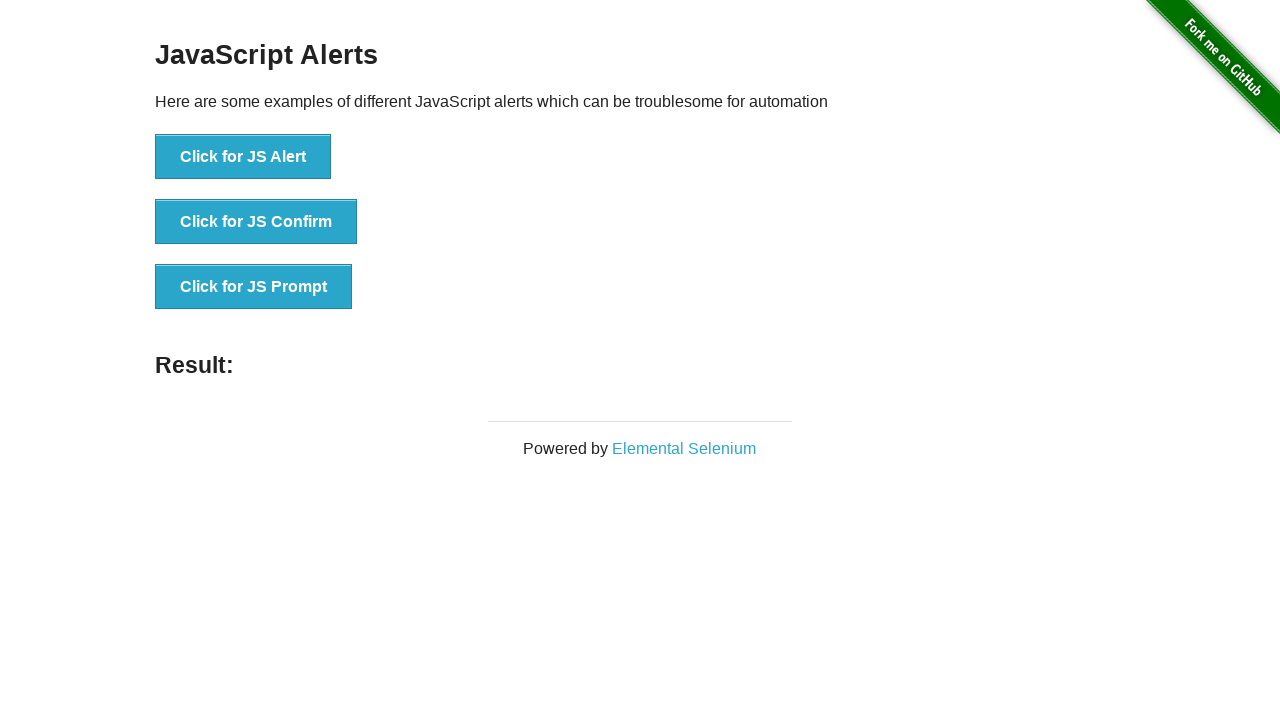

Clicked JS Confirm button at (256, 222) on button[onclick*='jsConfirm']
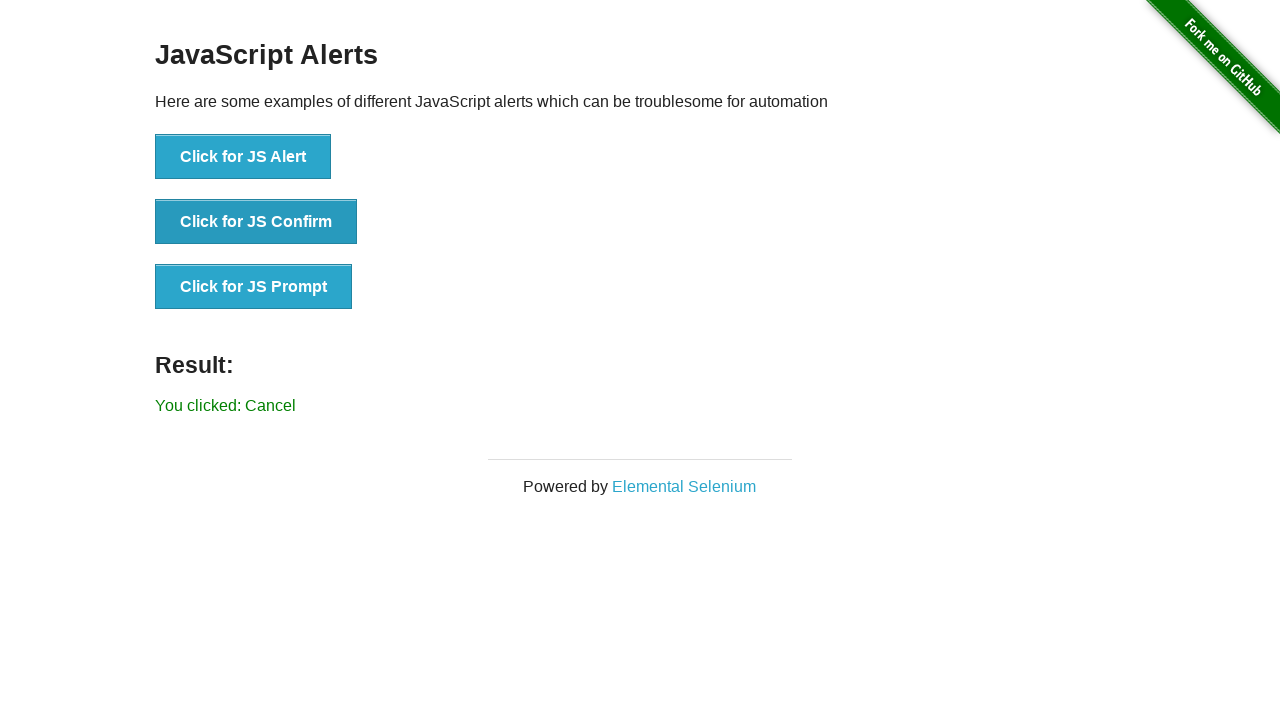

Result message element loaded
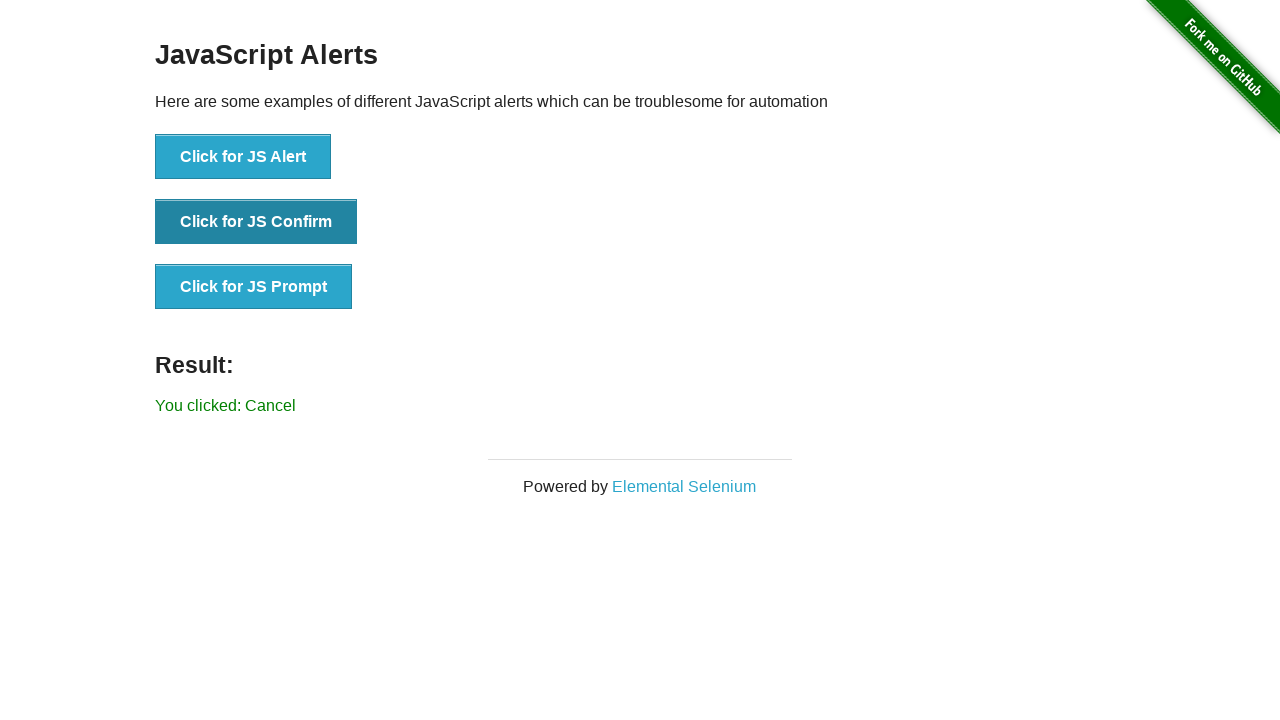

Retrieved result text: 'You clicked: Cancel'
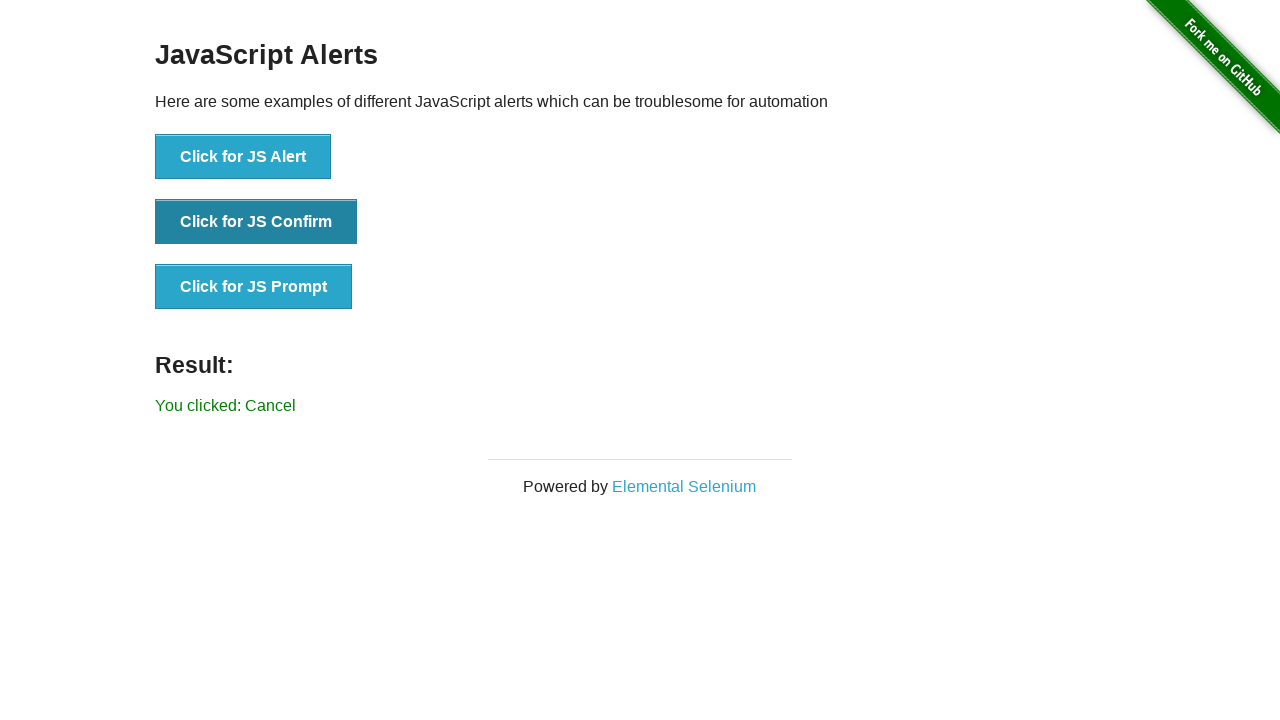

Verified result message matches expected text 'You clicked: Cancel'
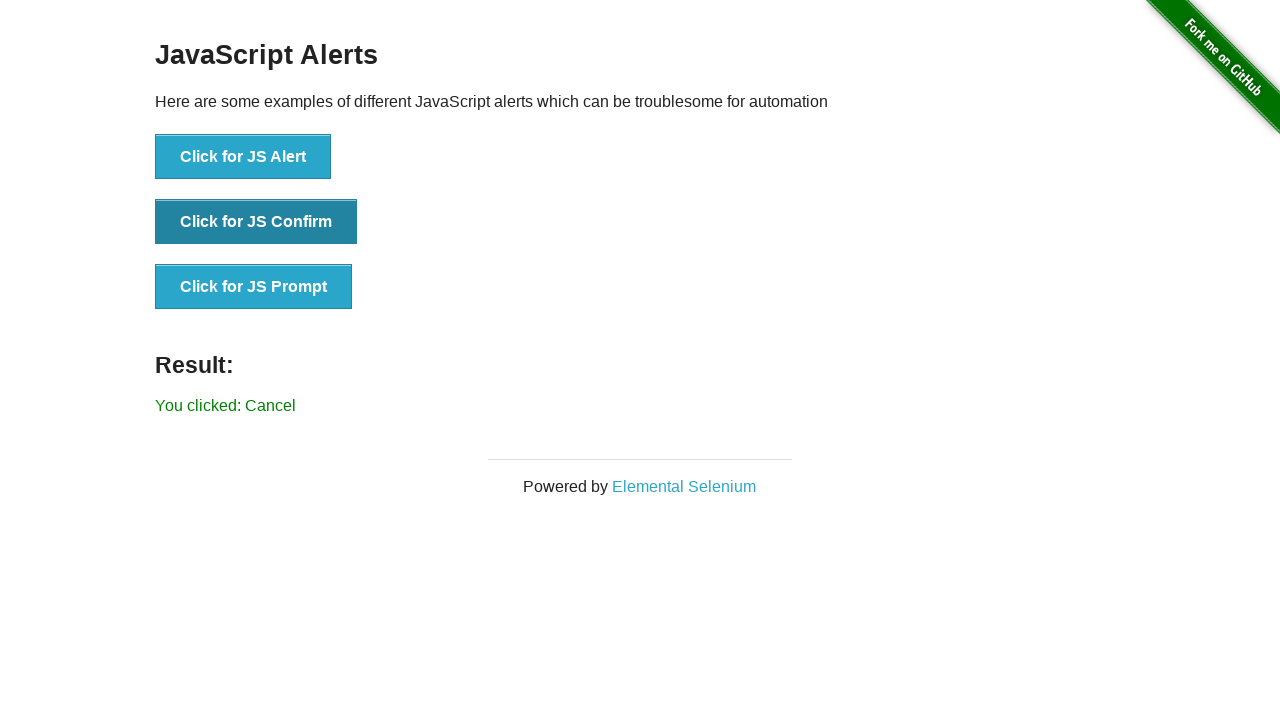

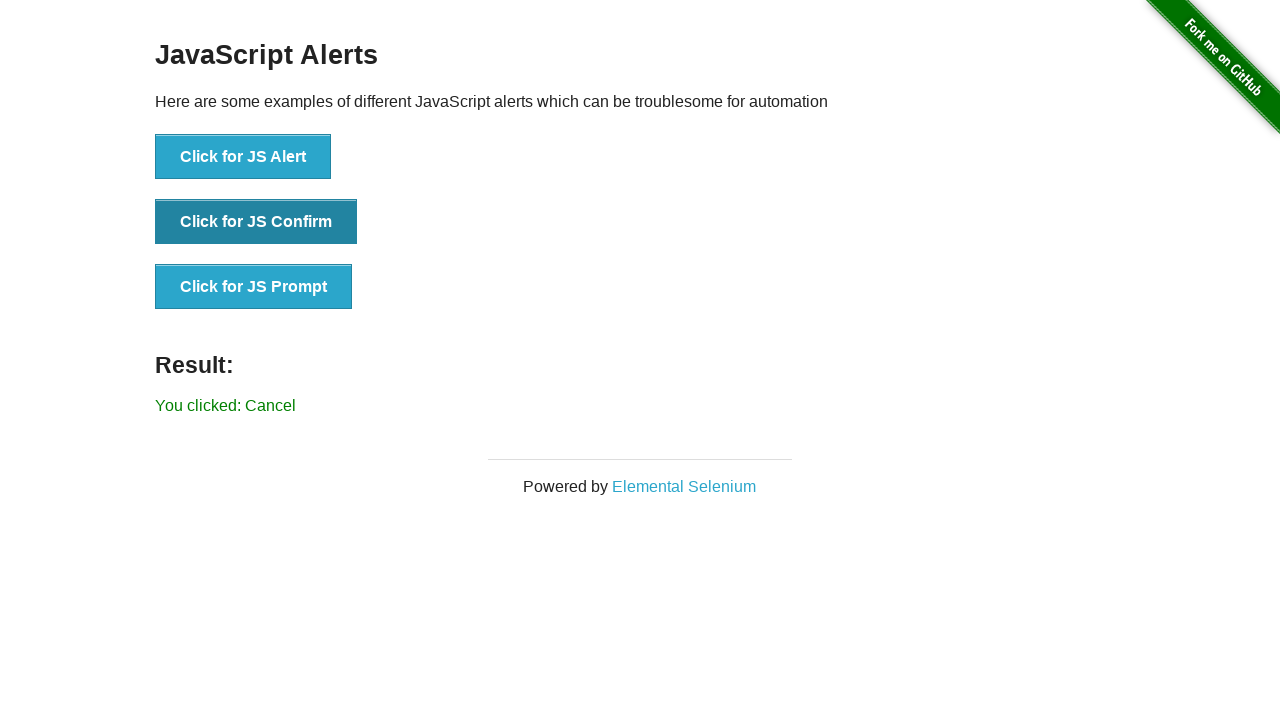